Navigates to the Widgets menu and opens the Auto Complete exercise, then verifies the page header

Starting URL: https://demoqa.com/

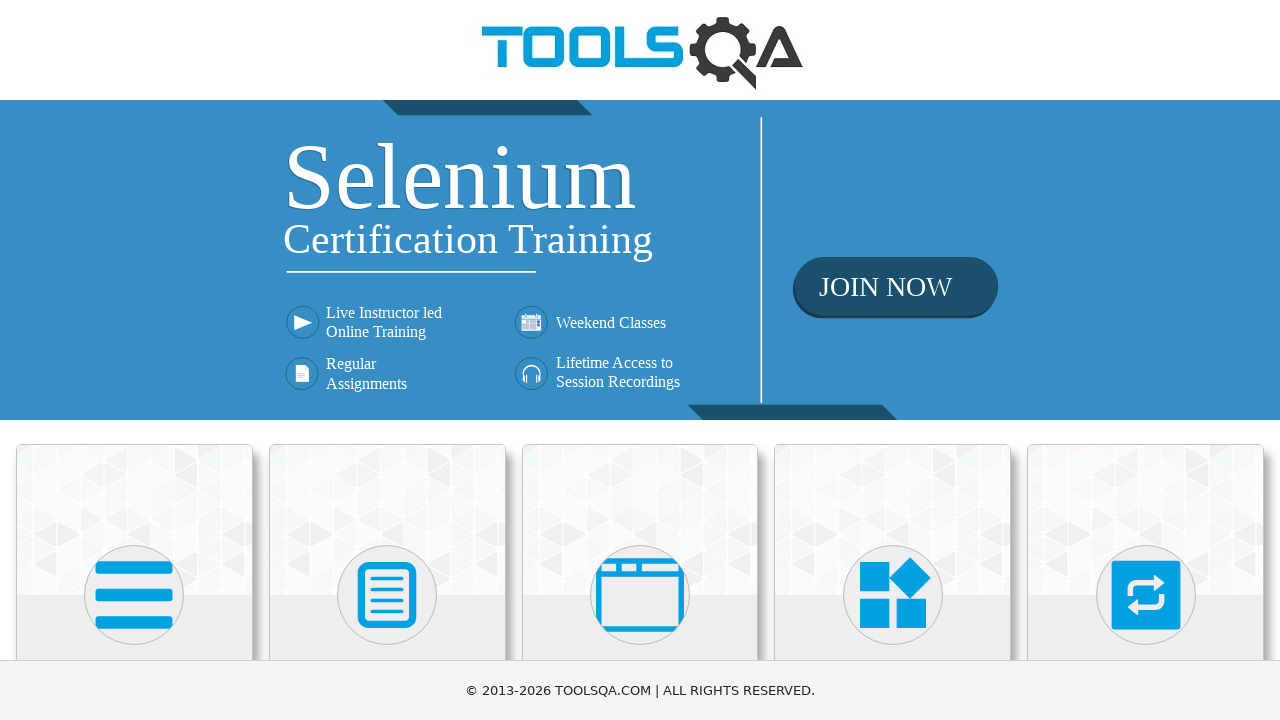

Clicked on Widgets menu at (893, 360) on text=Widgets
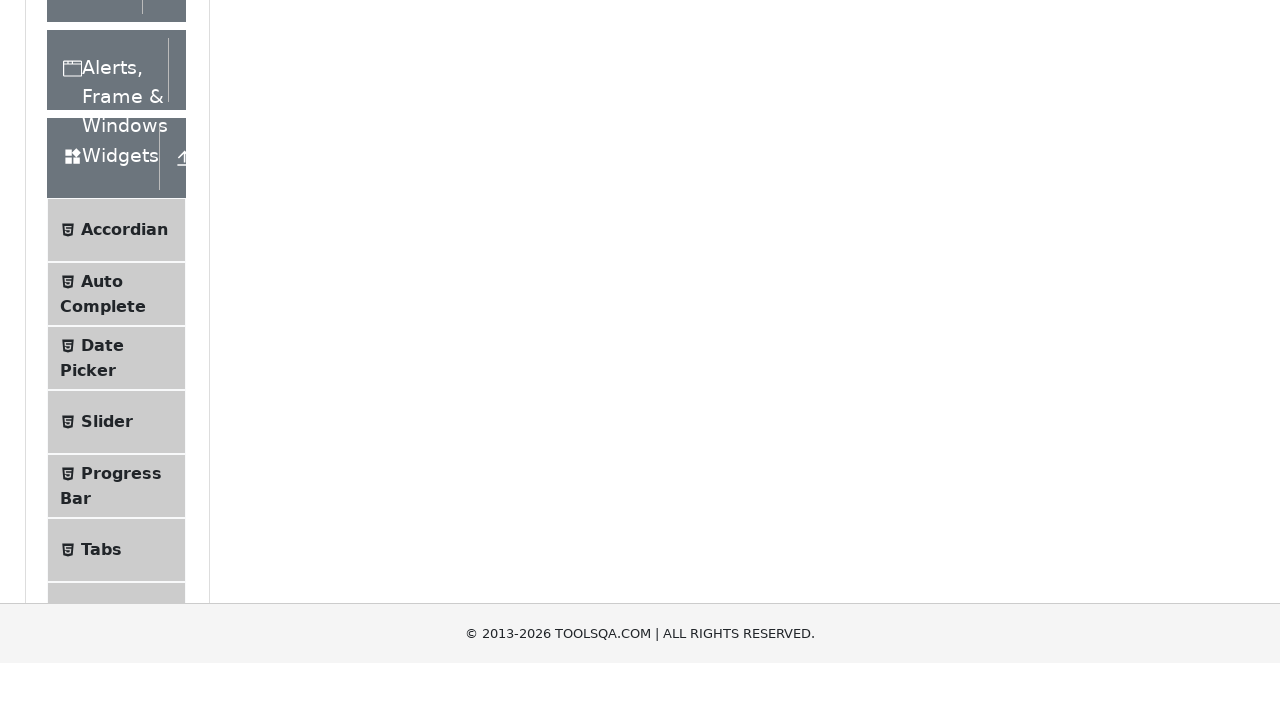

Clicked on Auto Complete exercise at (102, 576) on text=Auto Complete
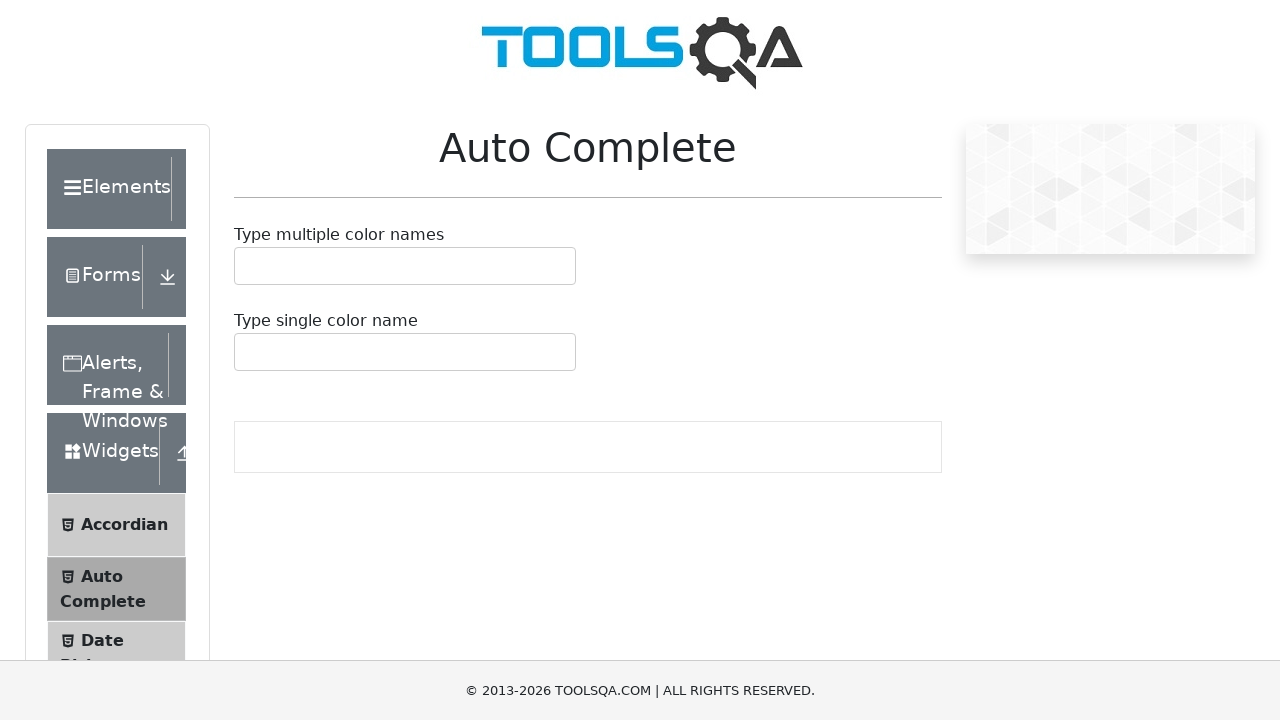

Verified Auto Complete page header is displayed
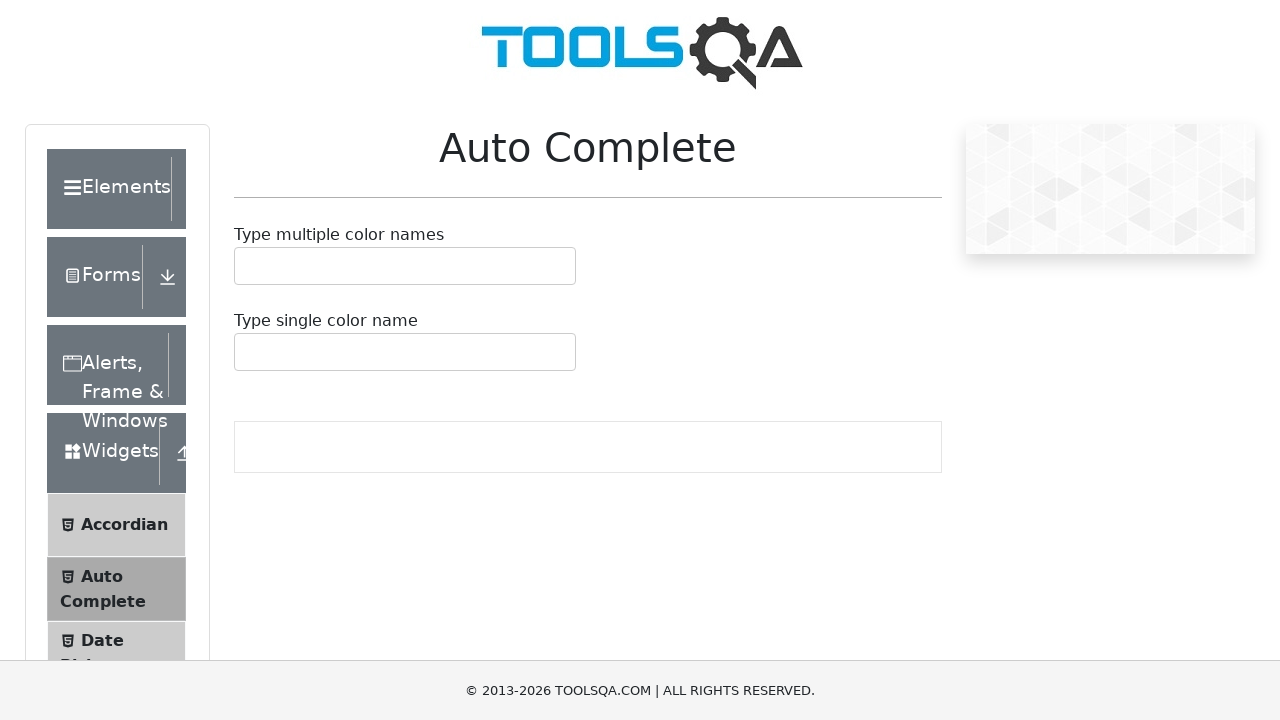

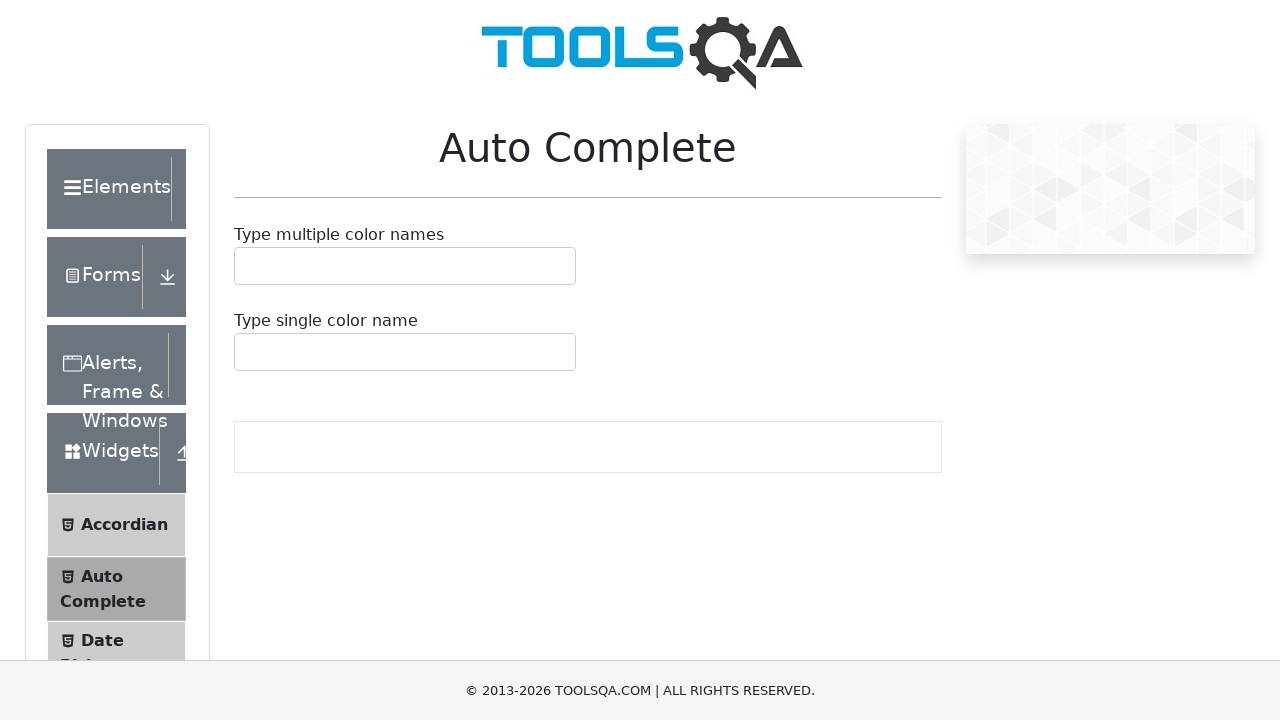